Tests that clicking clear completed removes completed items

Starting URL: https://demo.playwright.dev/todomvc

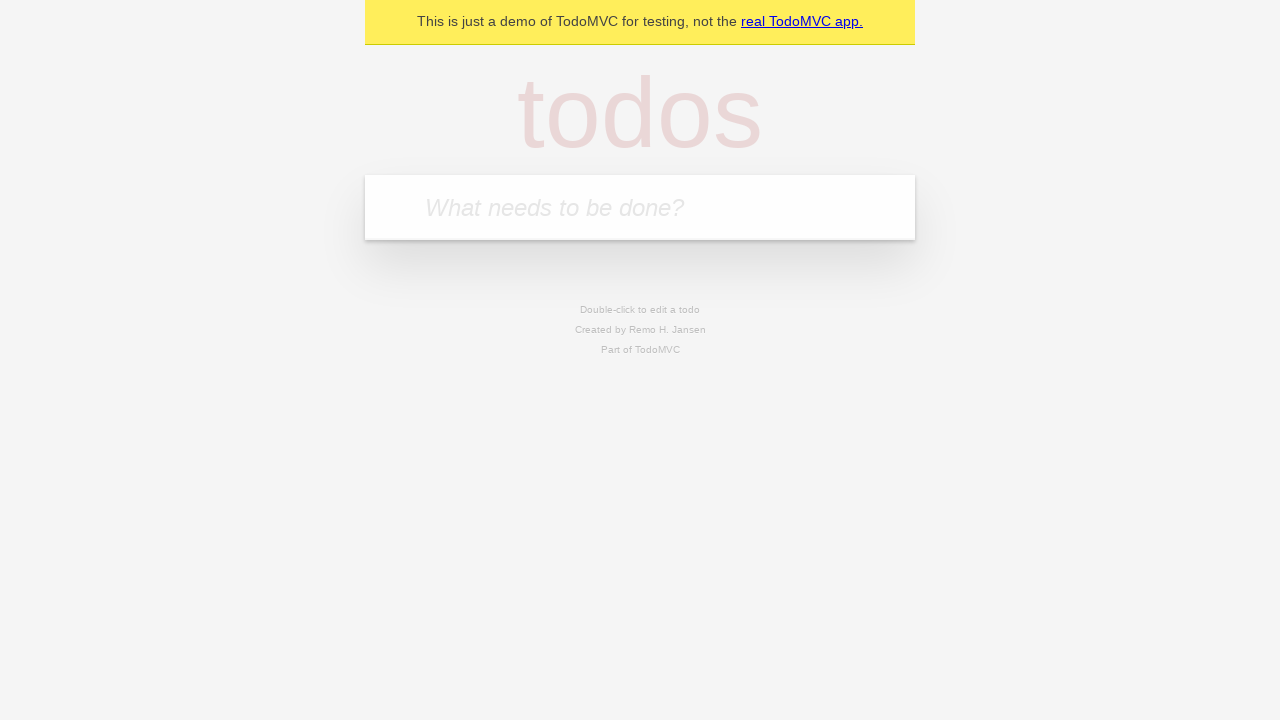

Filled new todo input with 'buy some cheese' on .new-todo
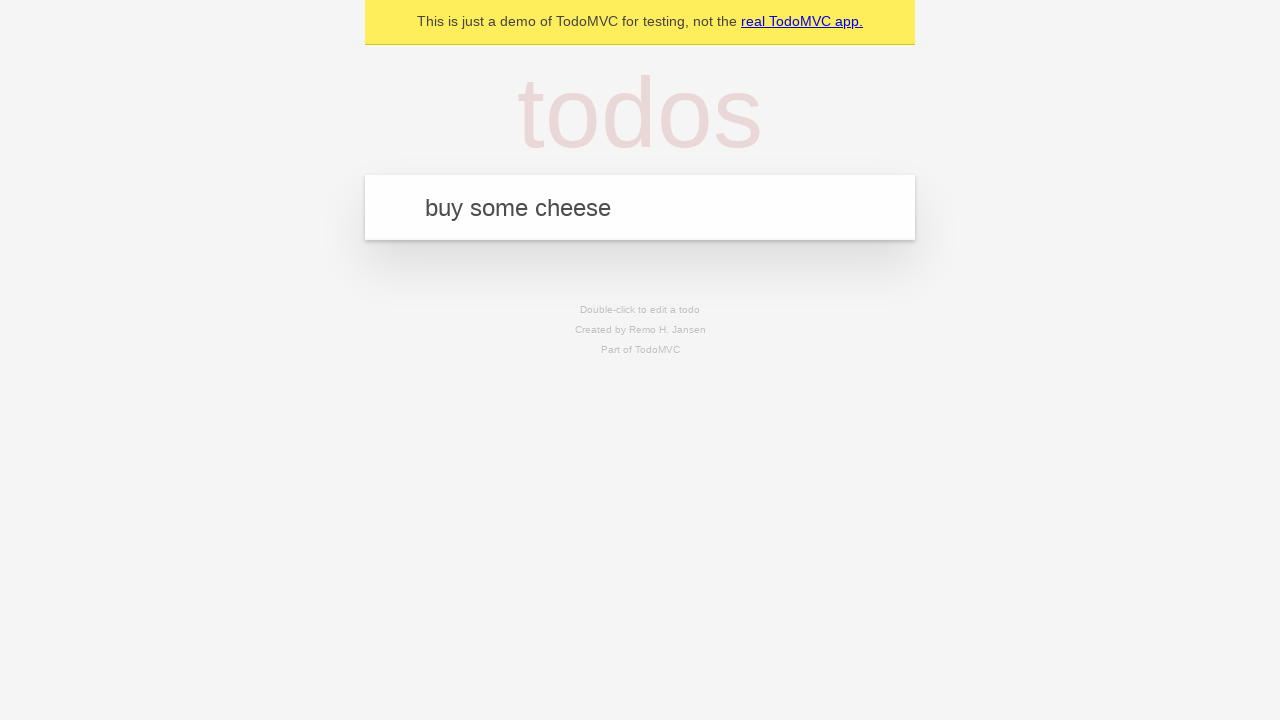

Pressed Enter to add first todo item on .new-todo
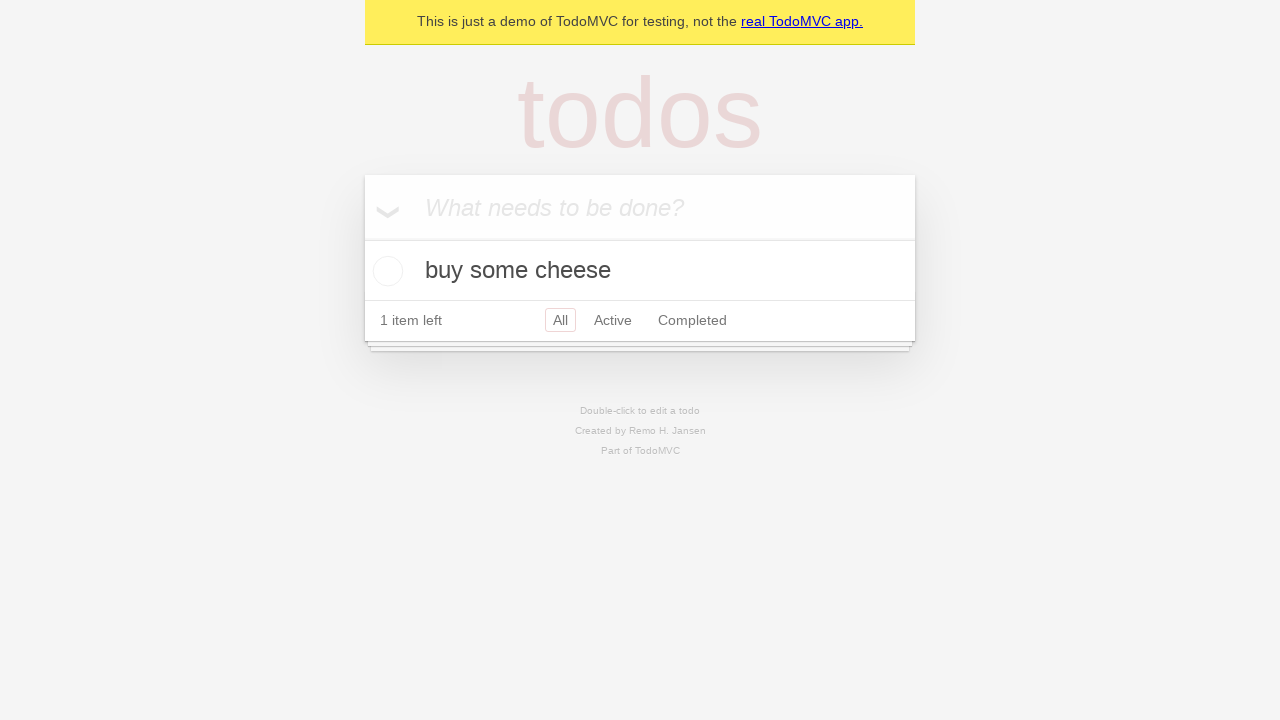

Filled new todo input with 'feed the cat' on .new-todo
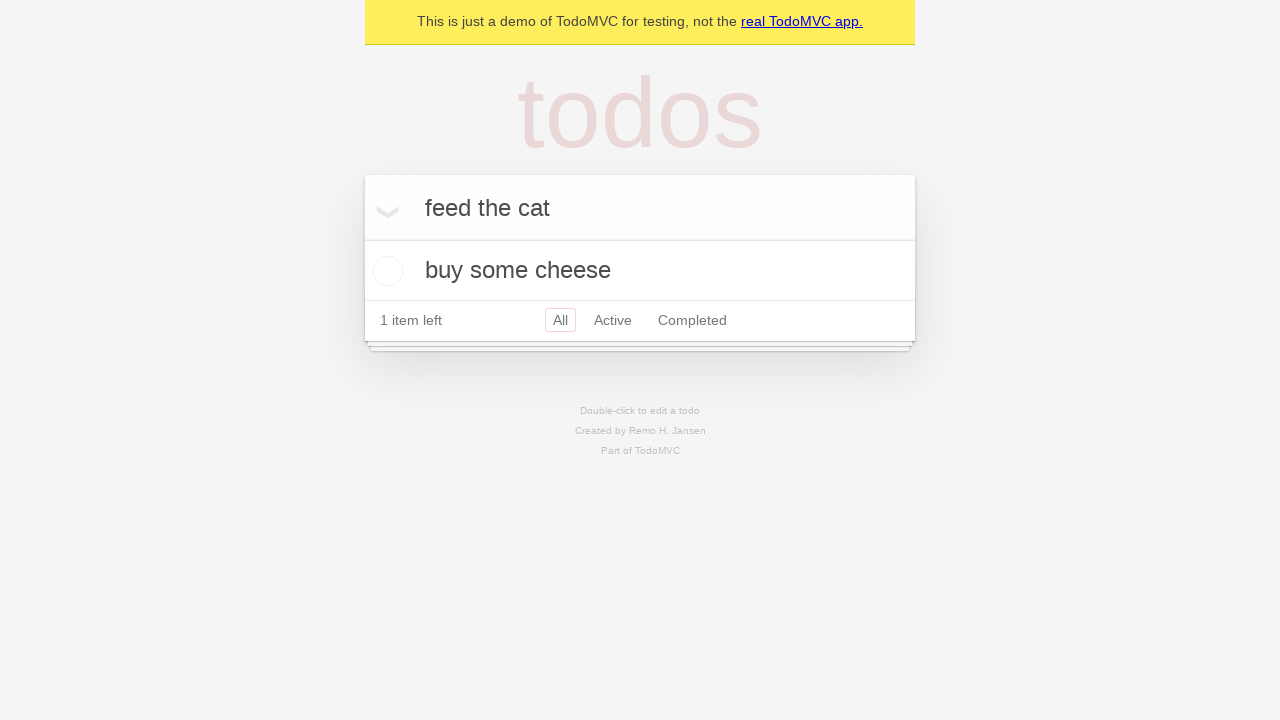

Pressed Enter to add second todo item on .new-todo
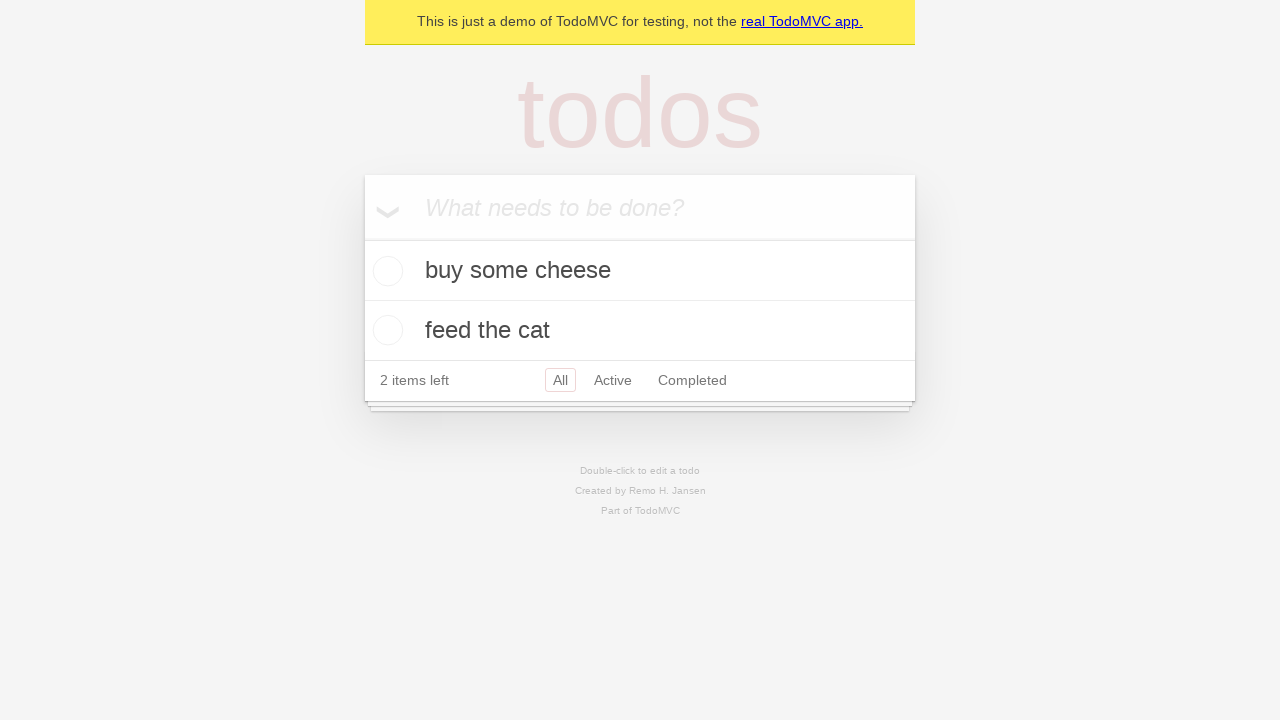

Filled new todo input with 'book a doctors appointment' on .new-todo
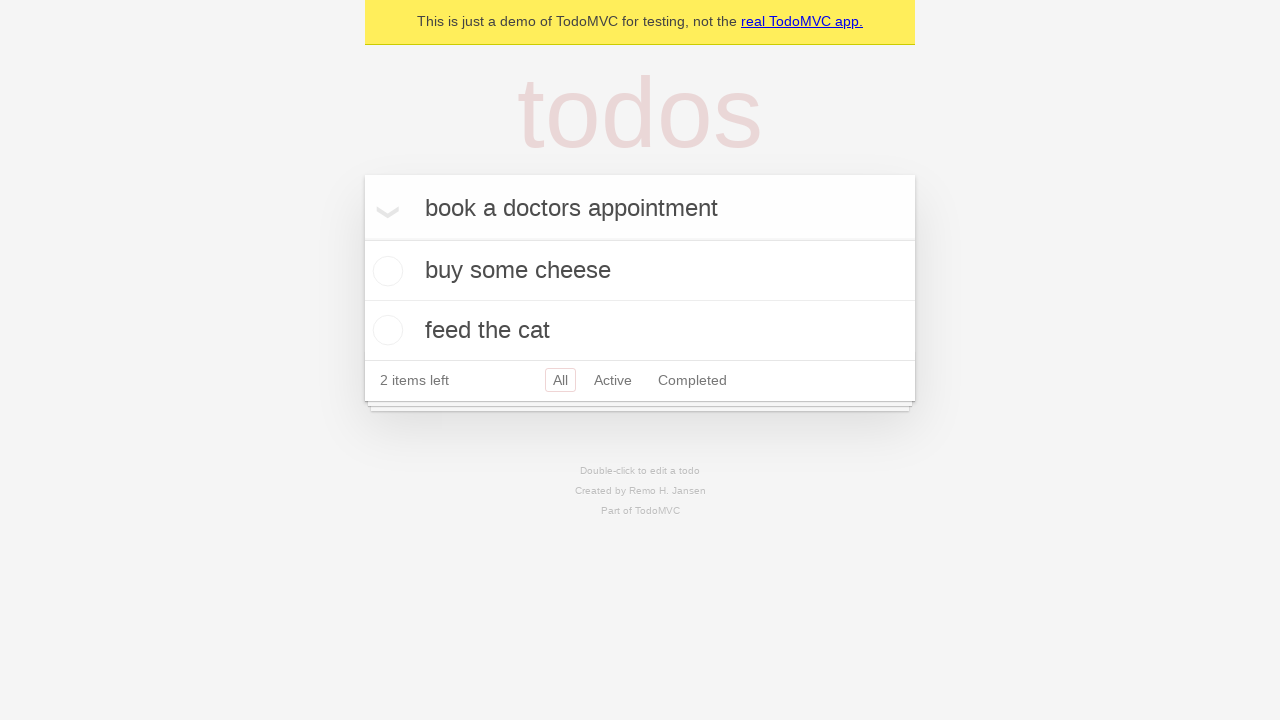

Pressed Enter to add third todo item on .new-todo
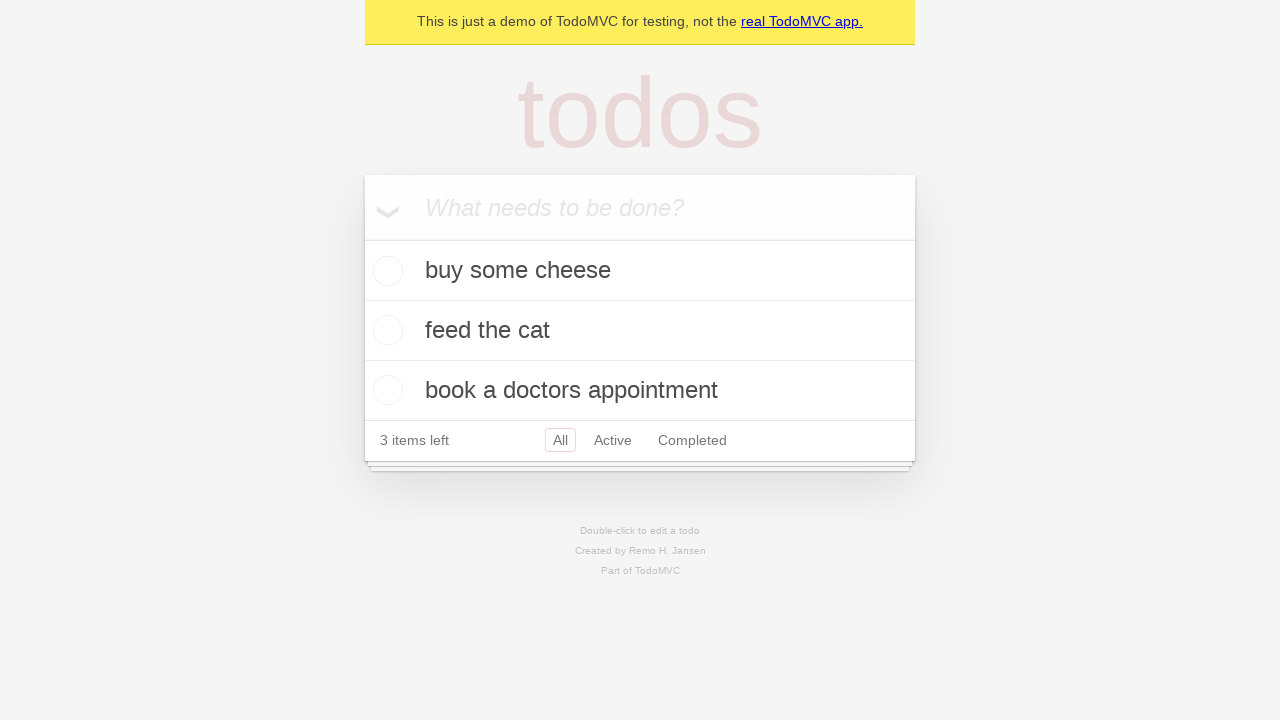

Checked the second todo item to mark it as completed at (385, 330) on .todo-list li >> nth=1 >> .toggle
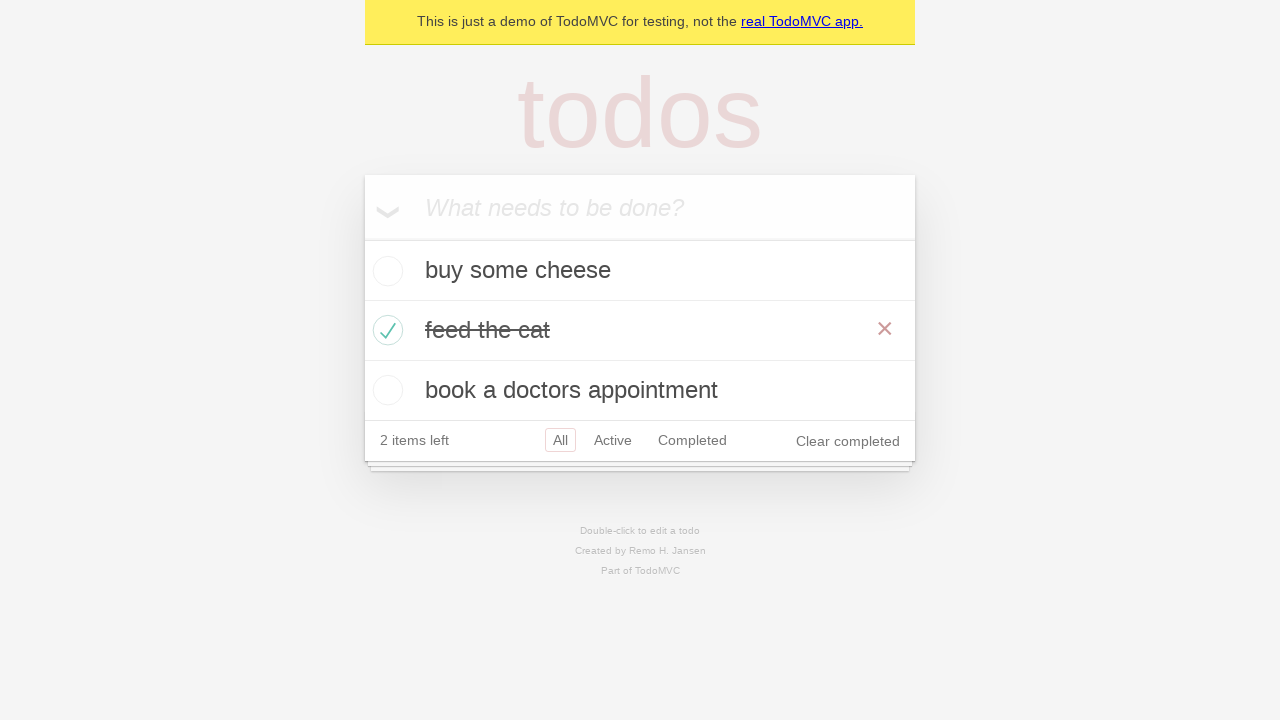

Clicked 'Clear completed' button to remove completed items at (848, 441) on .clear-completed
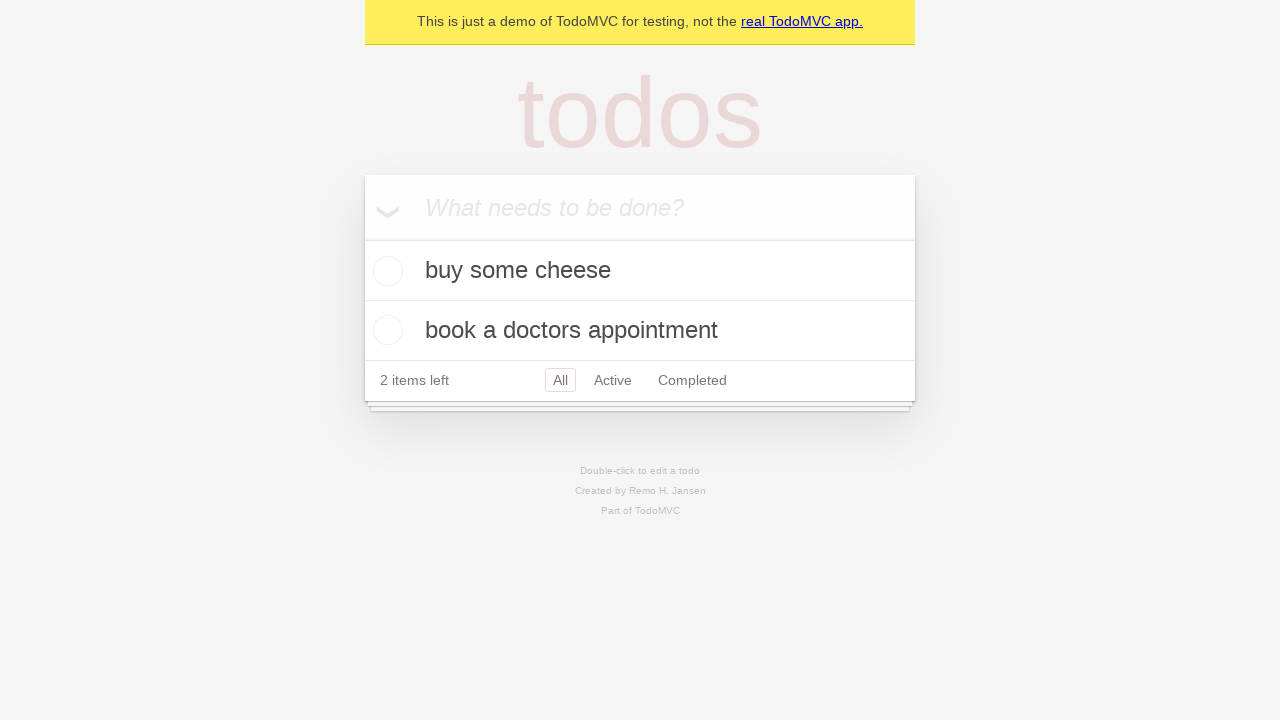

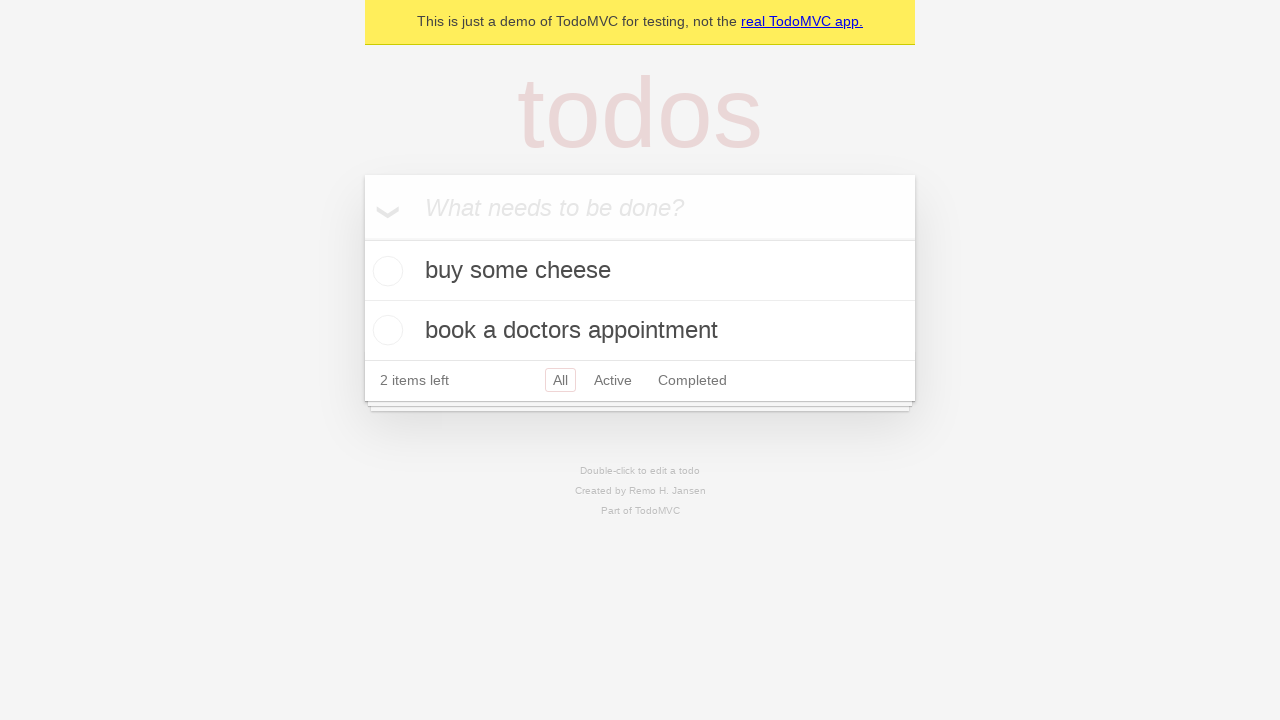